Tests file upload functionality on a web page using the file input element

Starting URL: https://the-internet.herokuapp.com/upload

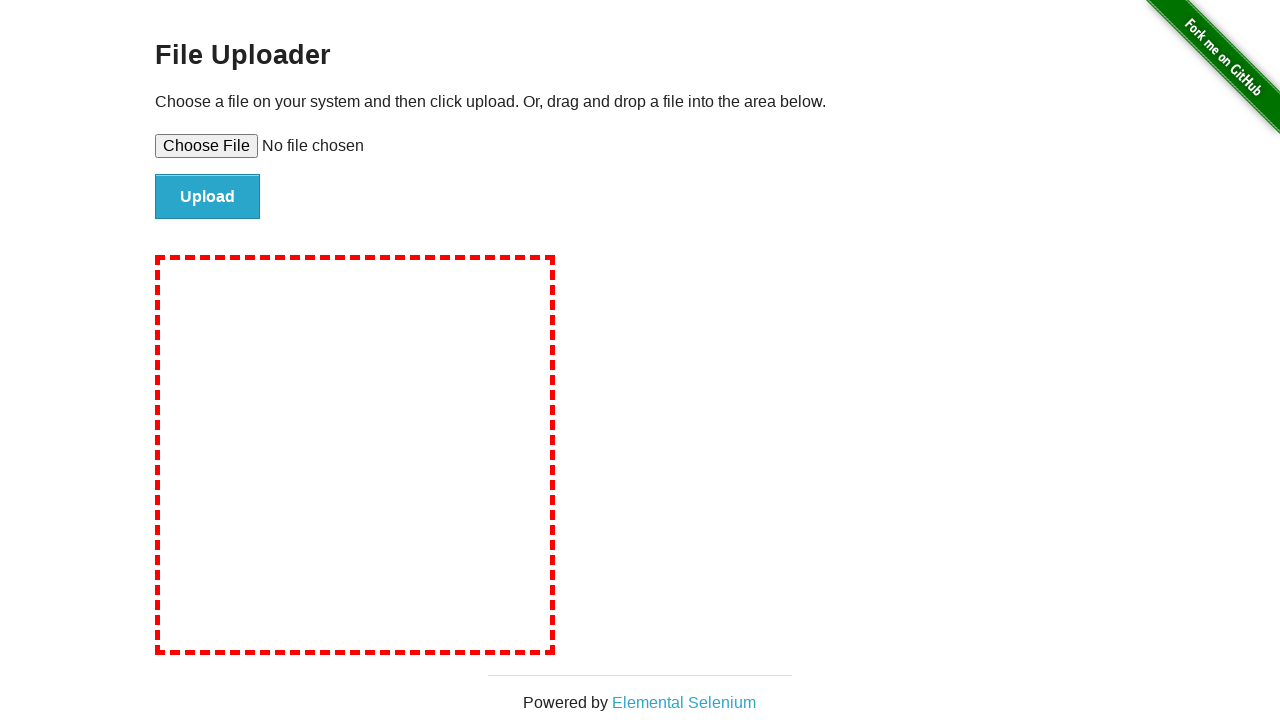

Created temporary test file for upload
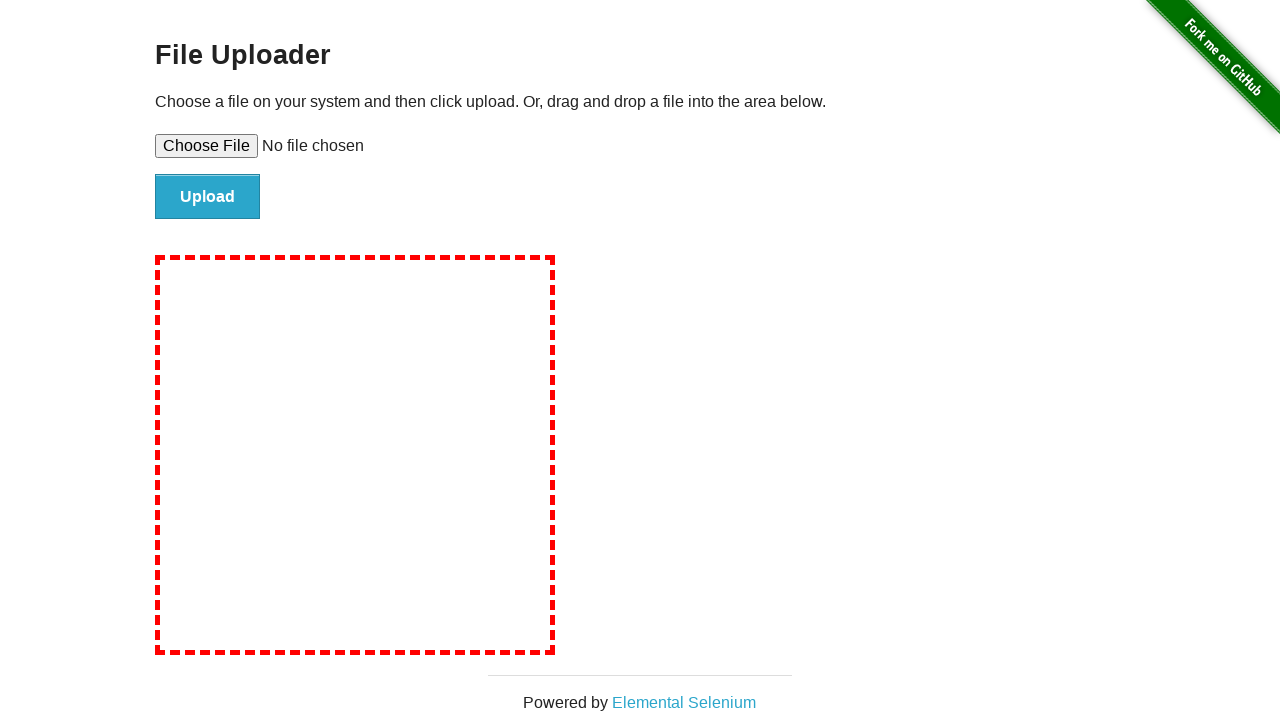

Selected file using file input element
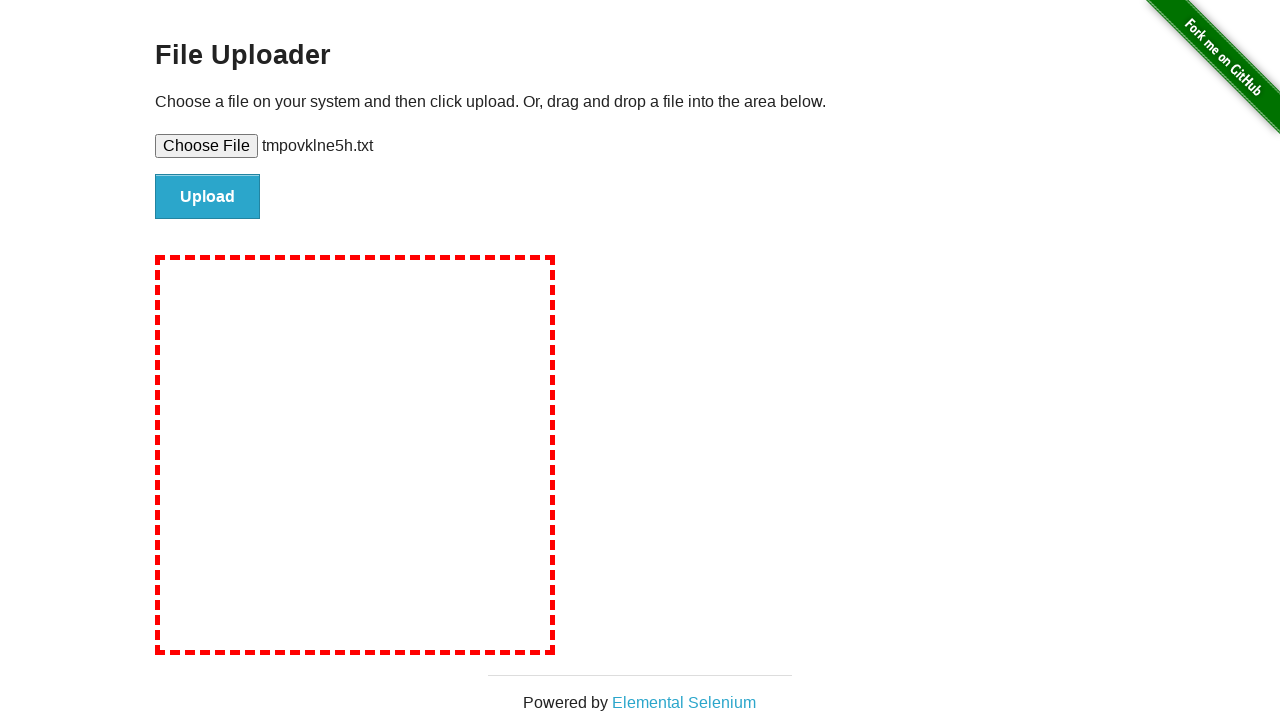

Clicked upload button to submit file at (208, 197) on #file-submit
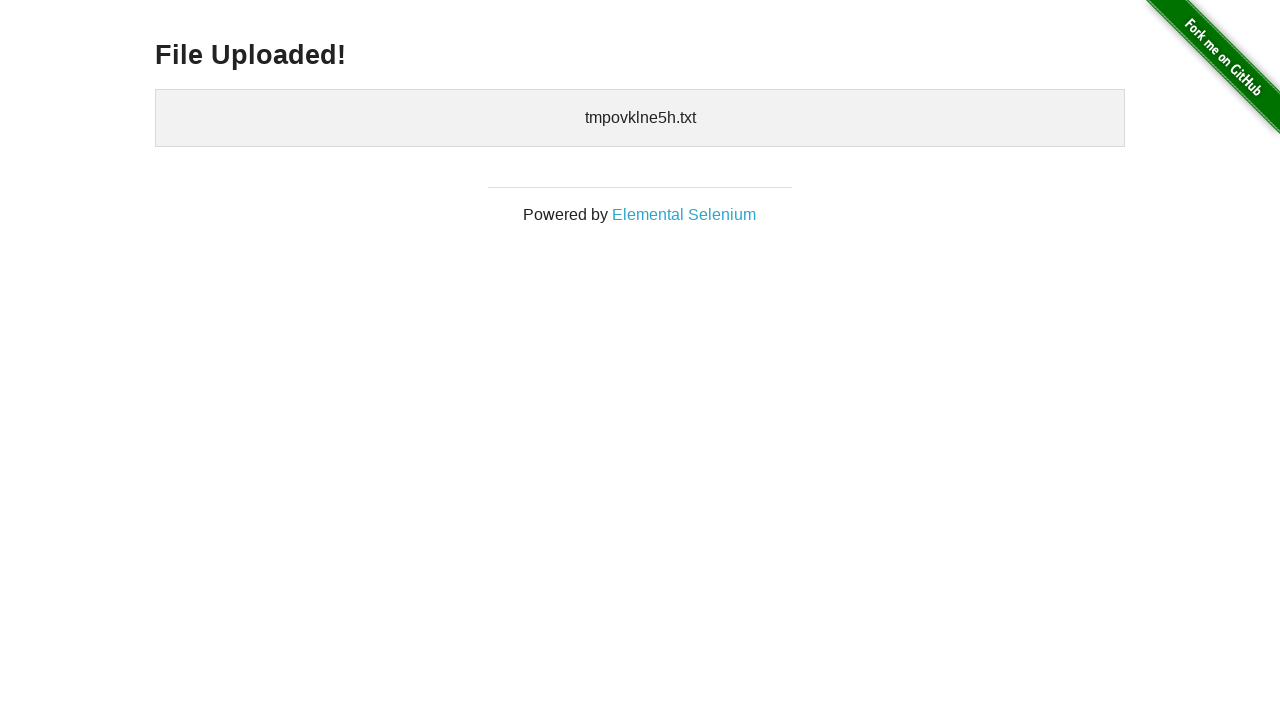

Upload confirmation element appeared
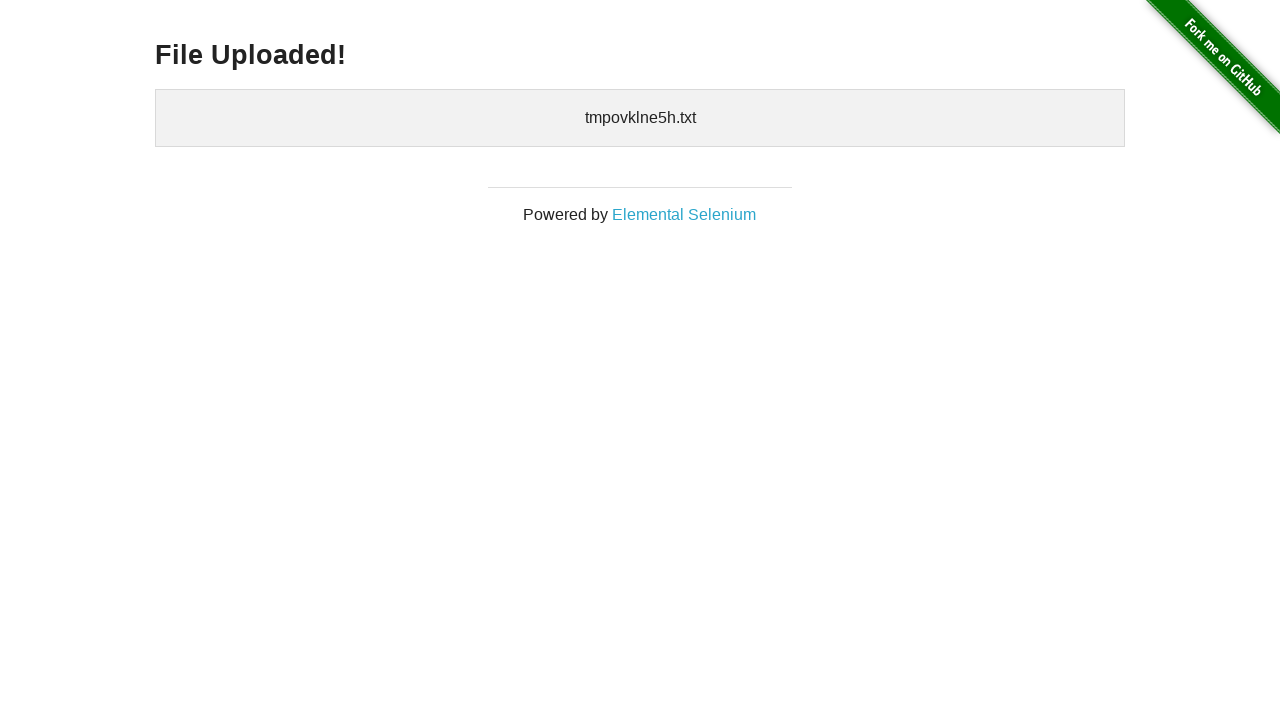

Cleaned up temporary file
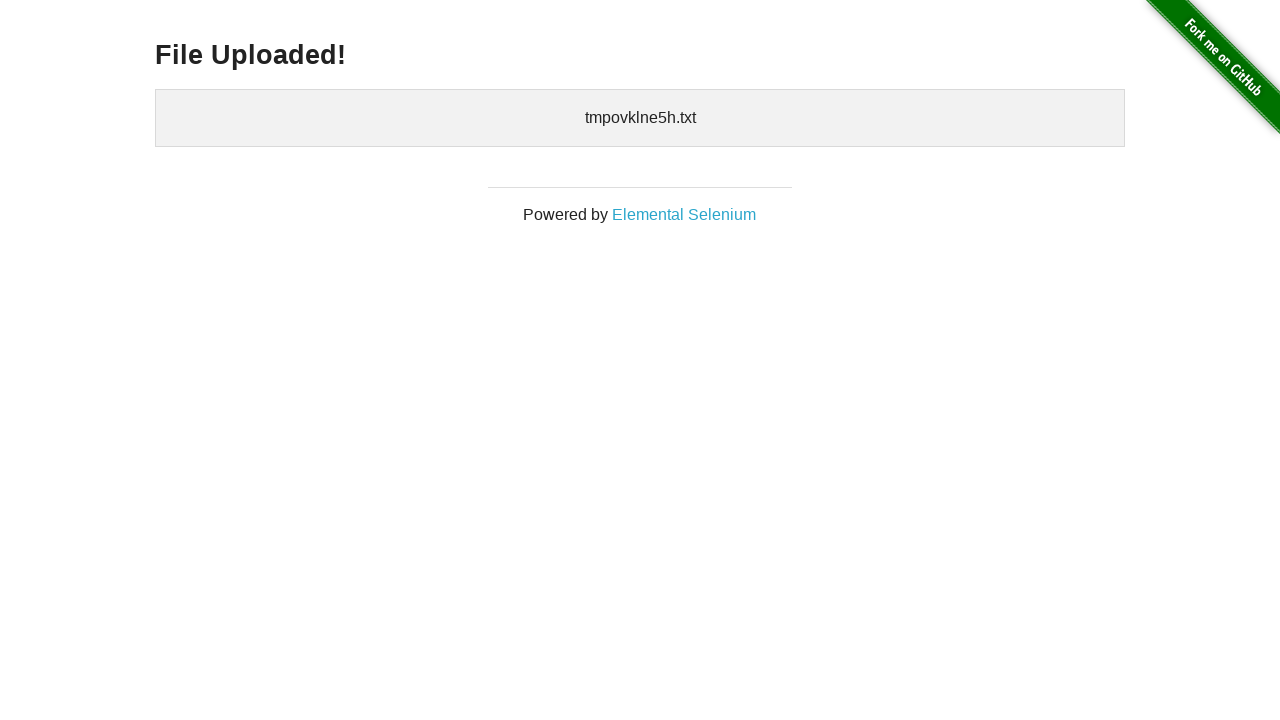

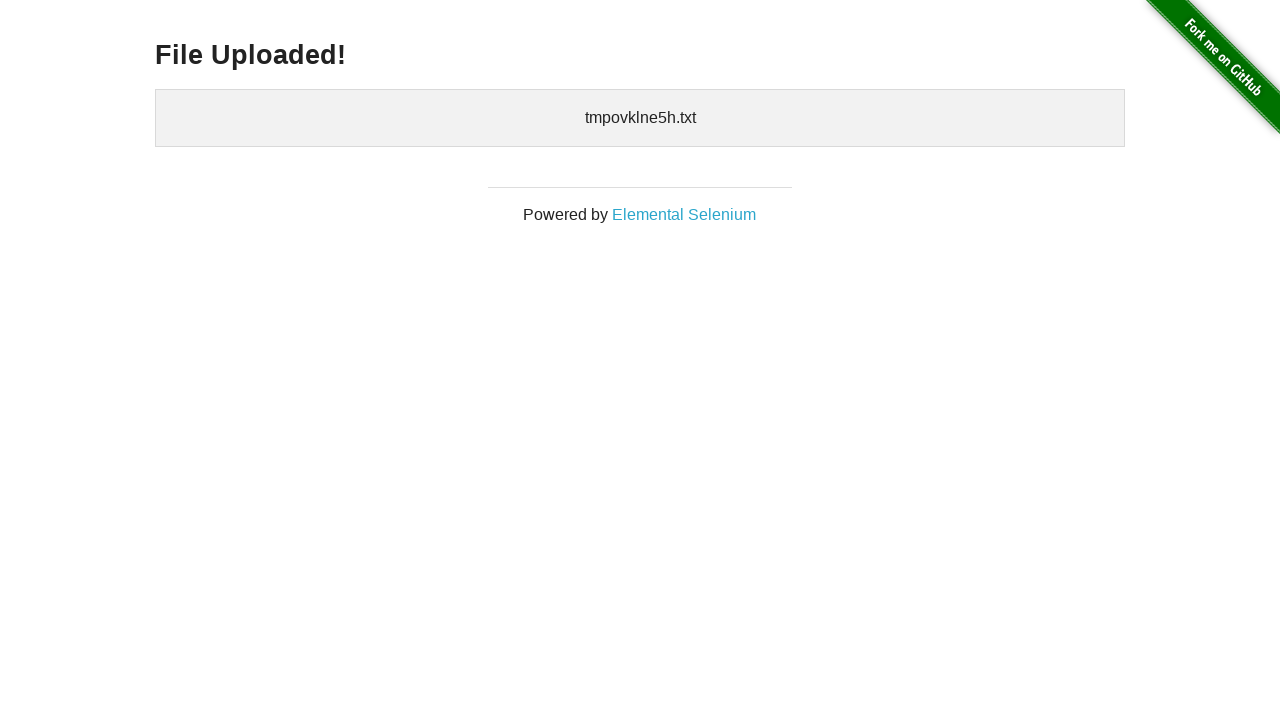